Verifies the presence of social media links and copyright information in the footer of the OrangeHRM login page

Starting URL: https://opensource-demo.orangehrmlive.com/web/index.php/auth/login

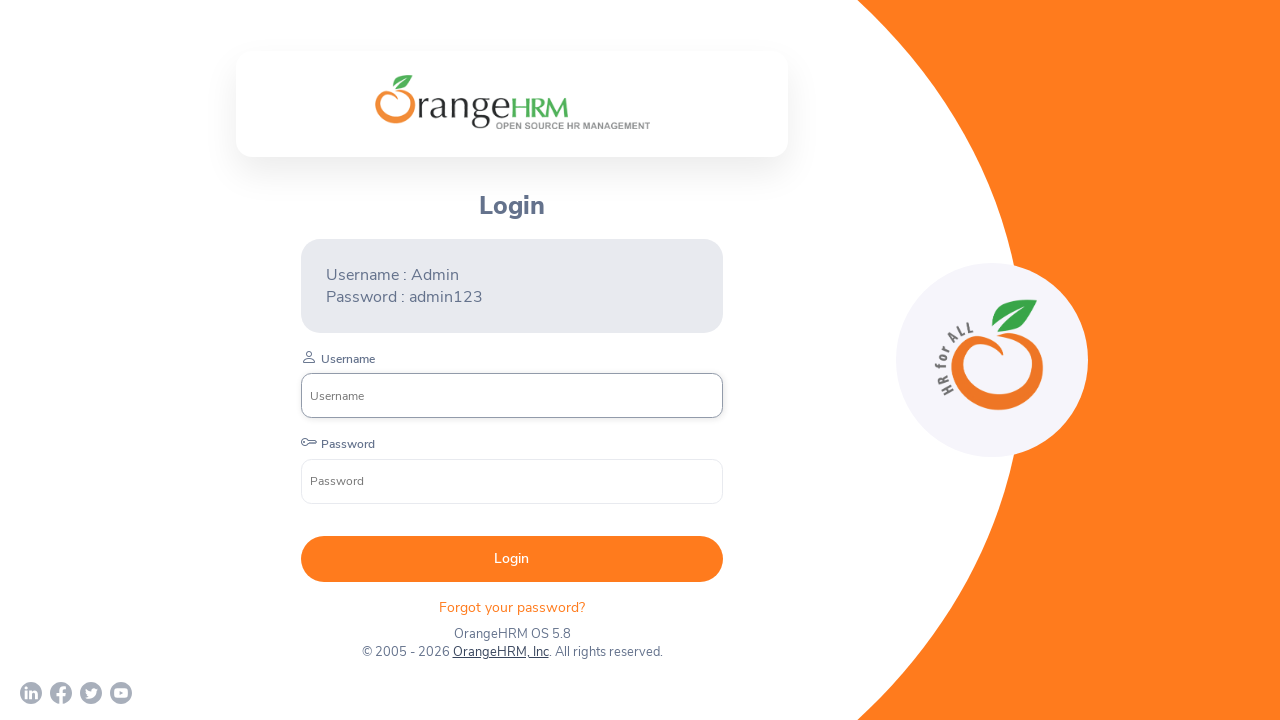

Footer section loaded on OrangeHRM login page
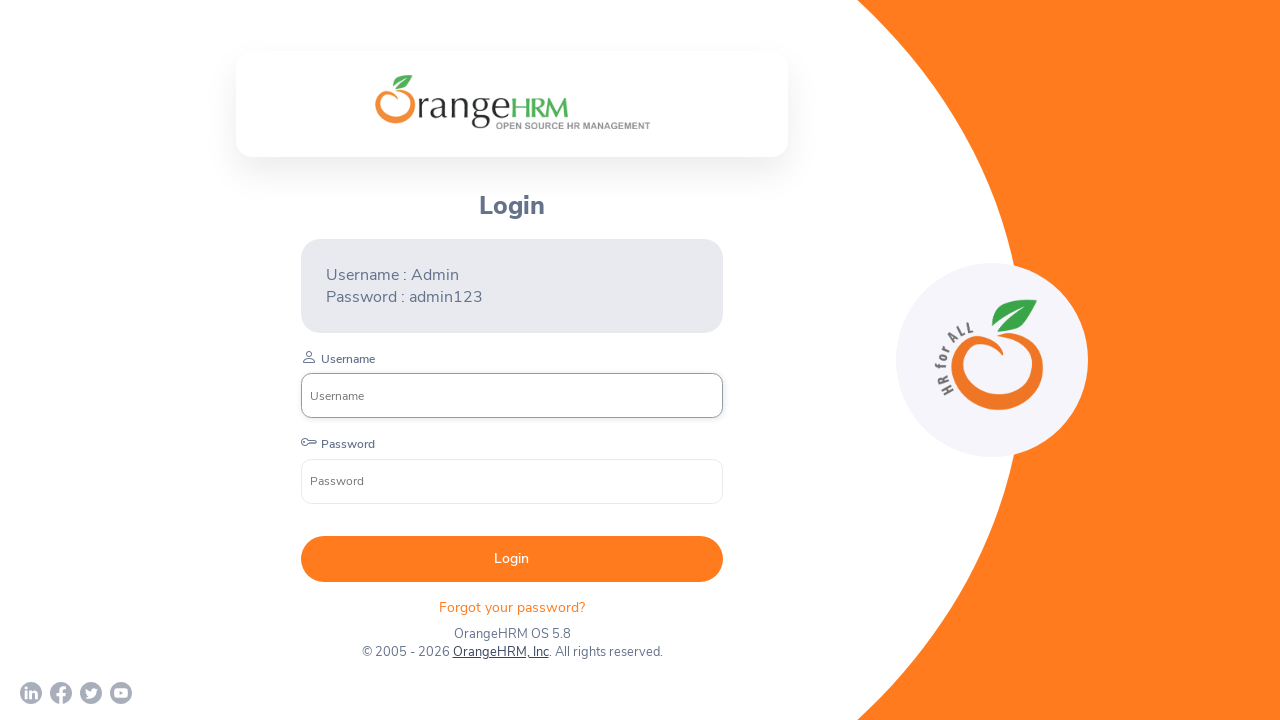

Verified LinkedIn social media link is visible in footer
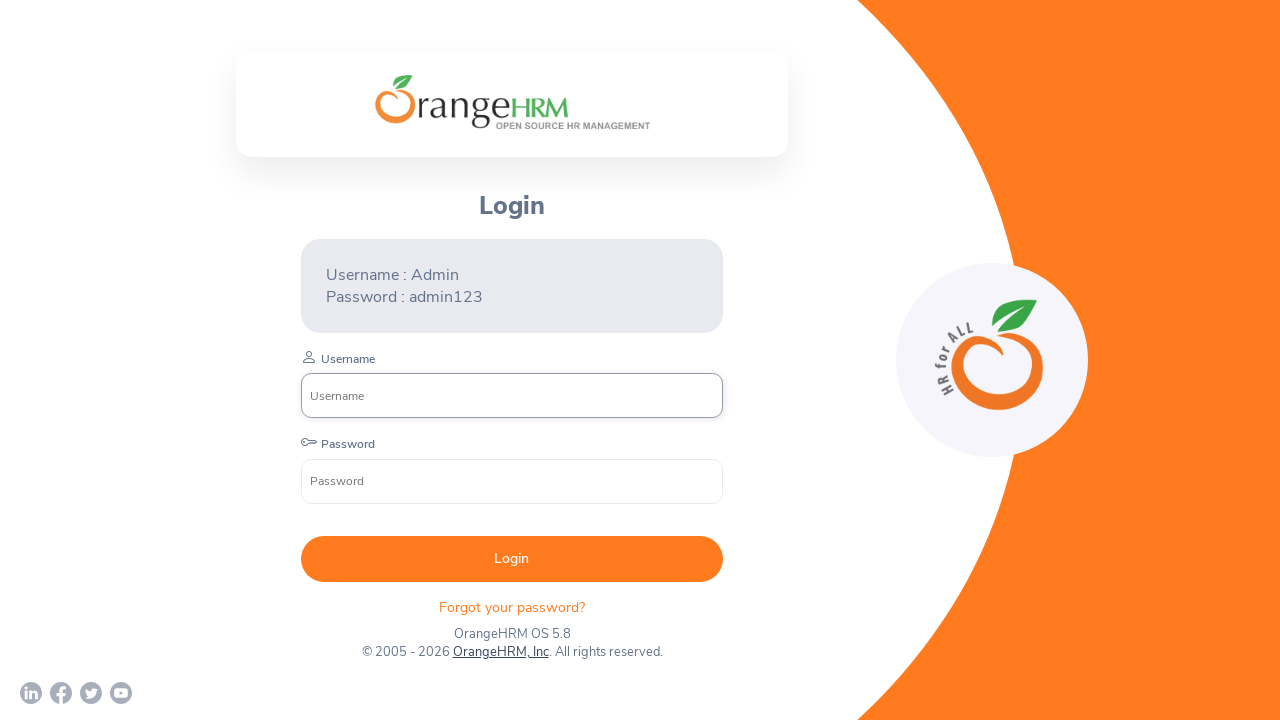

Verified Facebook social media link is visible in footer
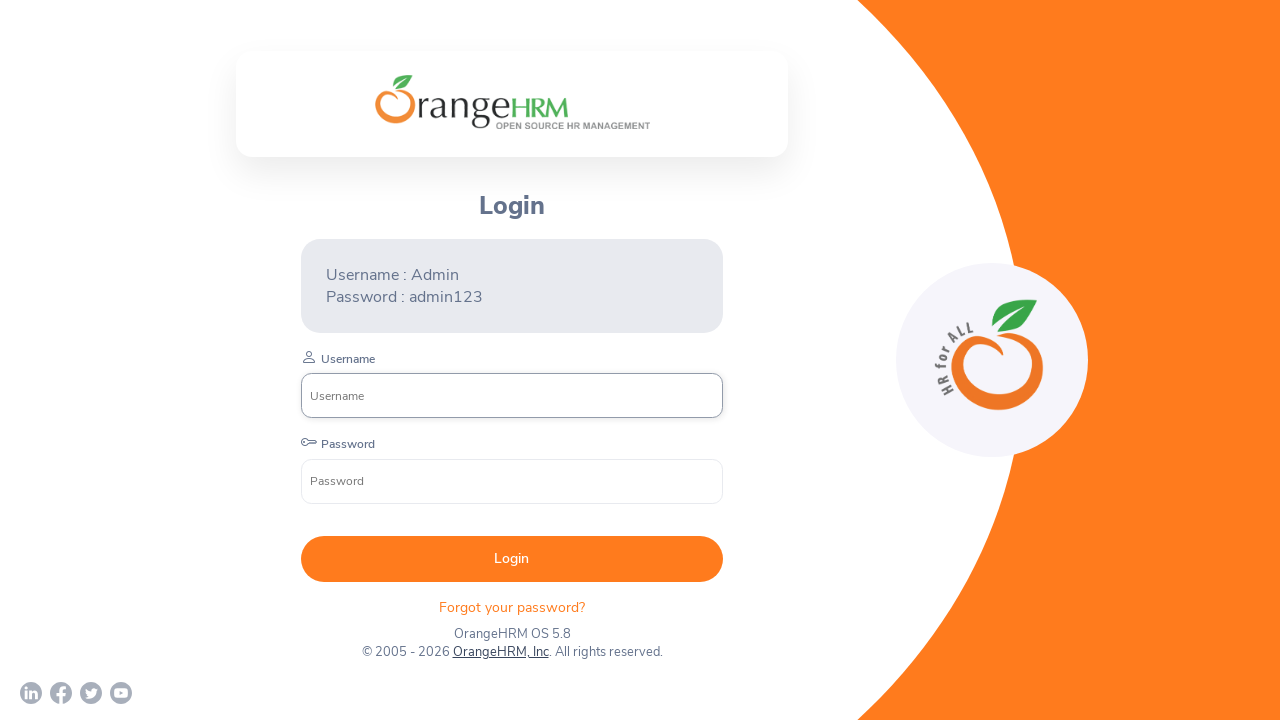

Verified Twitter social media link is visible in footer
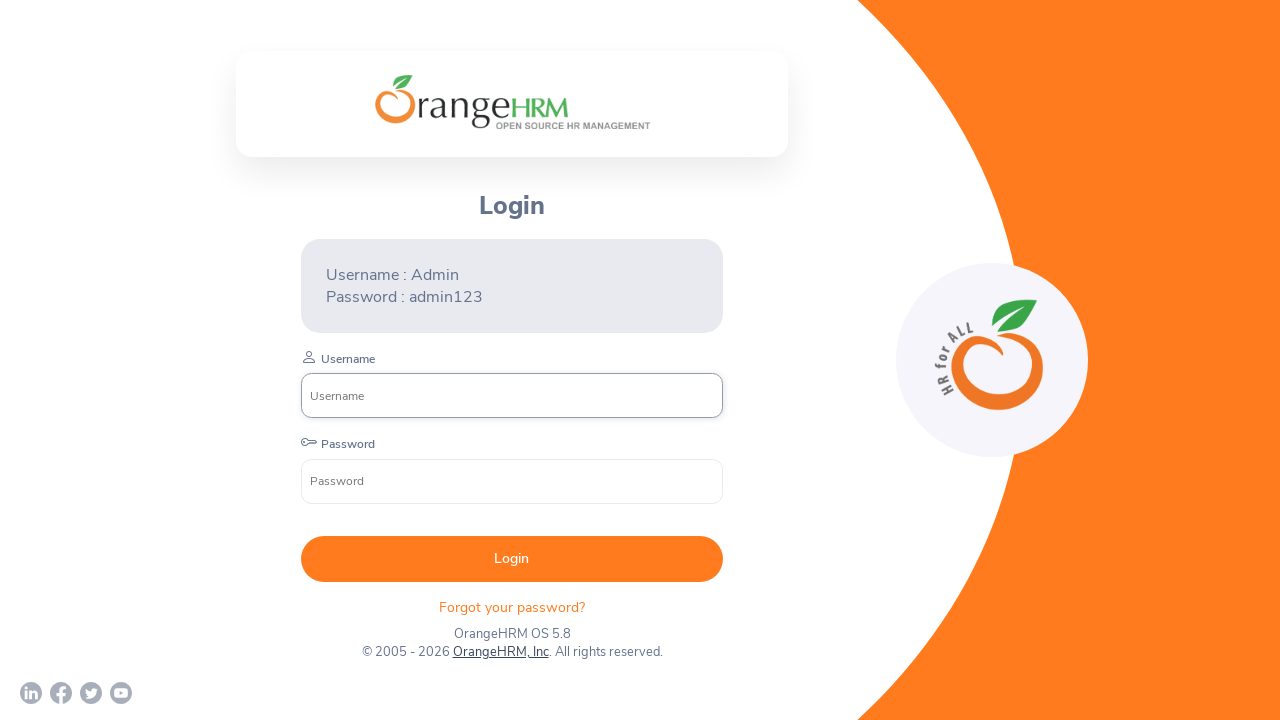

Verified YouTube social media link is visible in footer
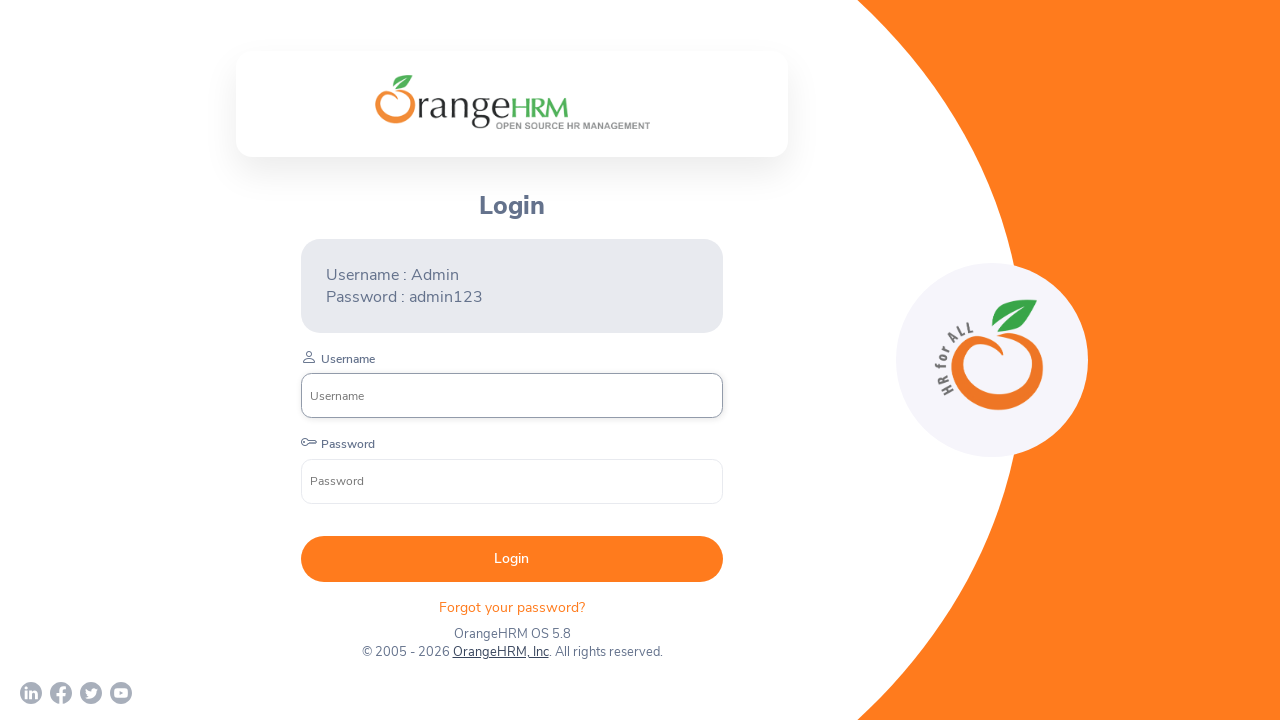

Verified first copyright information paragraph is visible
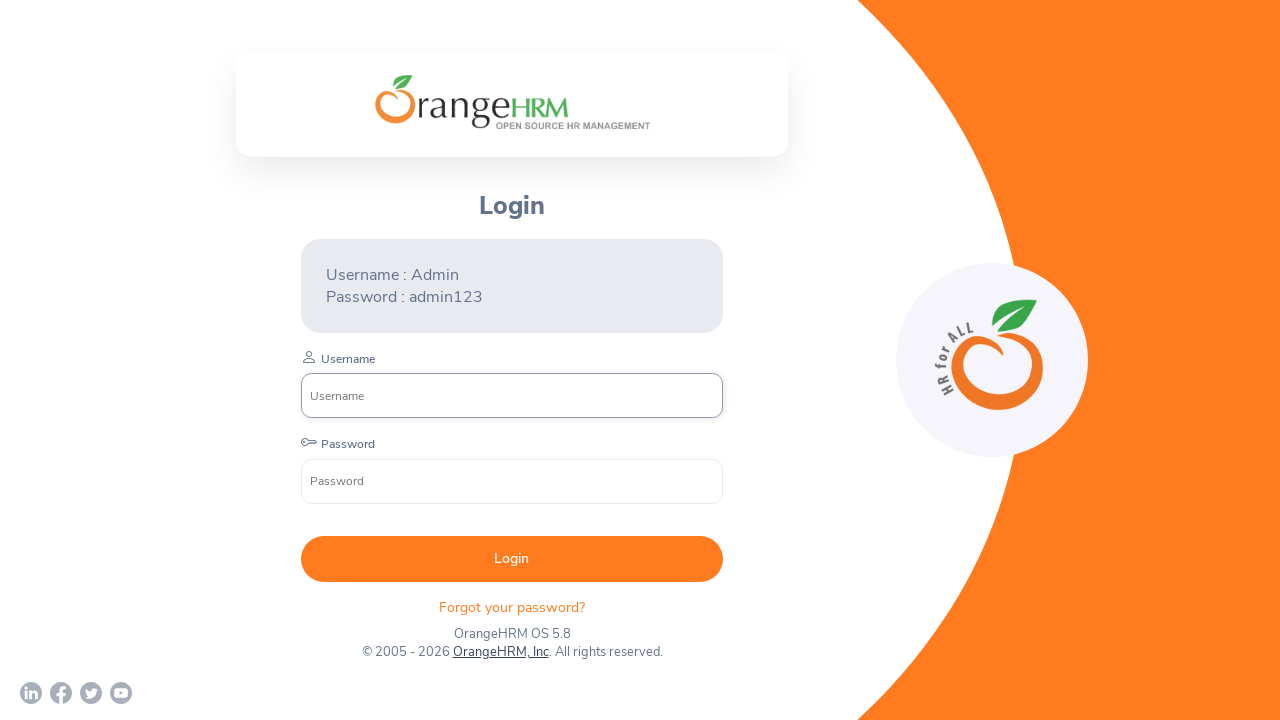

Verified second copyright information paragraph is visible
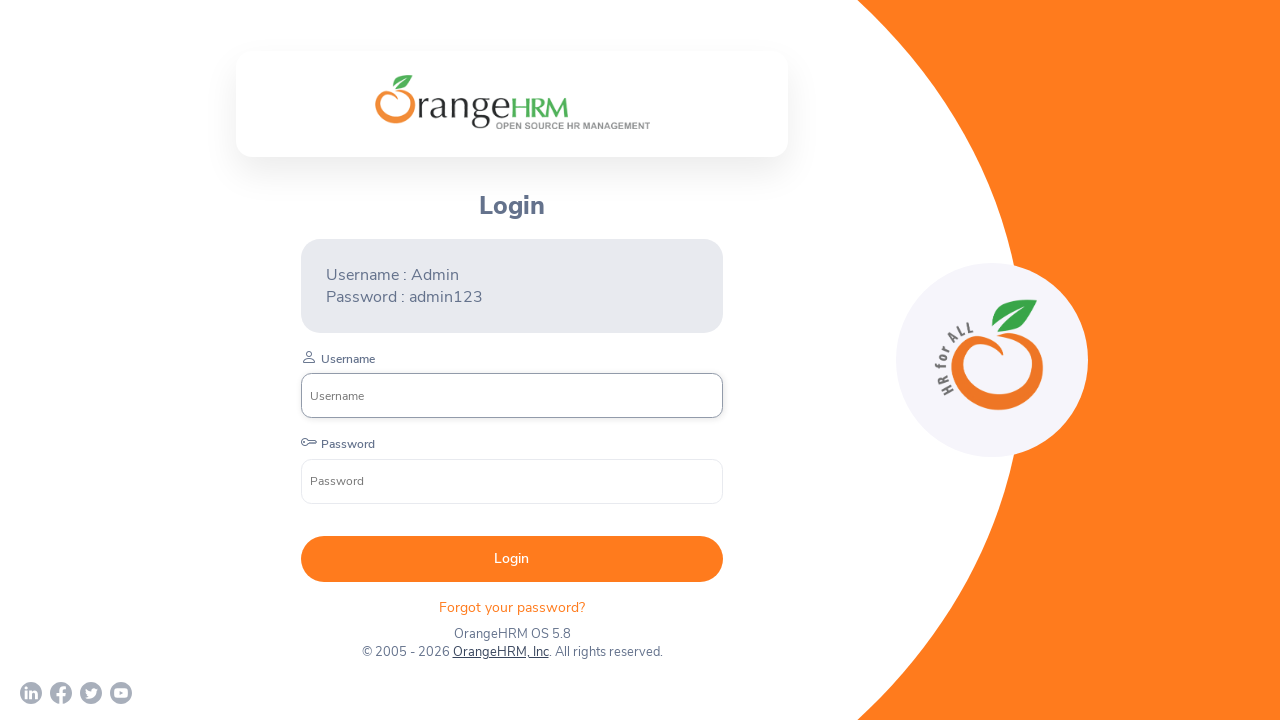

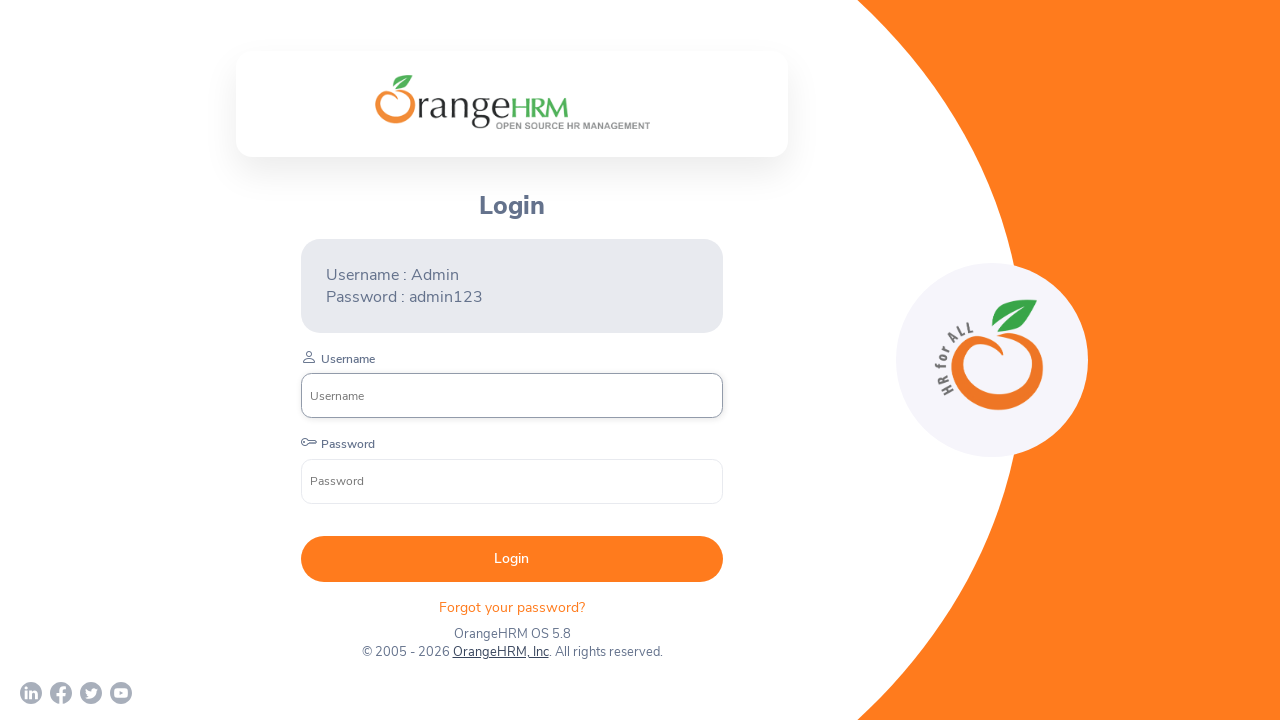